Tests dropdown selection functionality by clicking on a select element, choosing an option by index, and iterating through all available options

Starting URL: https://demos.jquerymobile.com/1.4.5/selectmenu/#ui-page-top

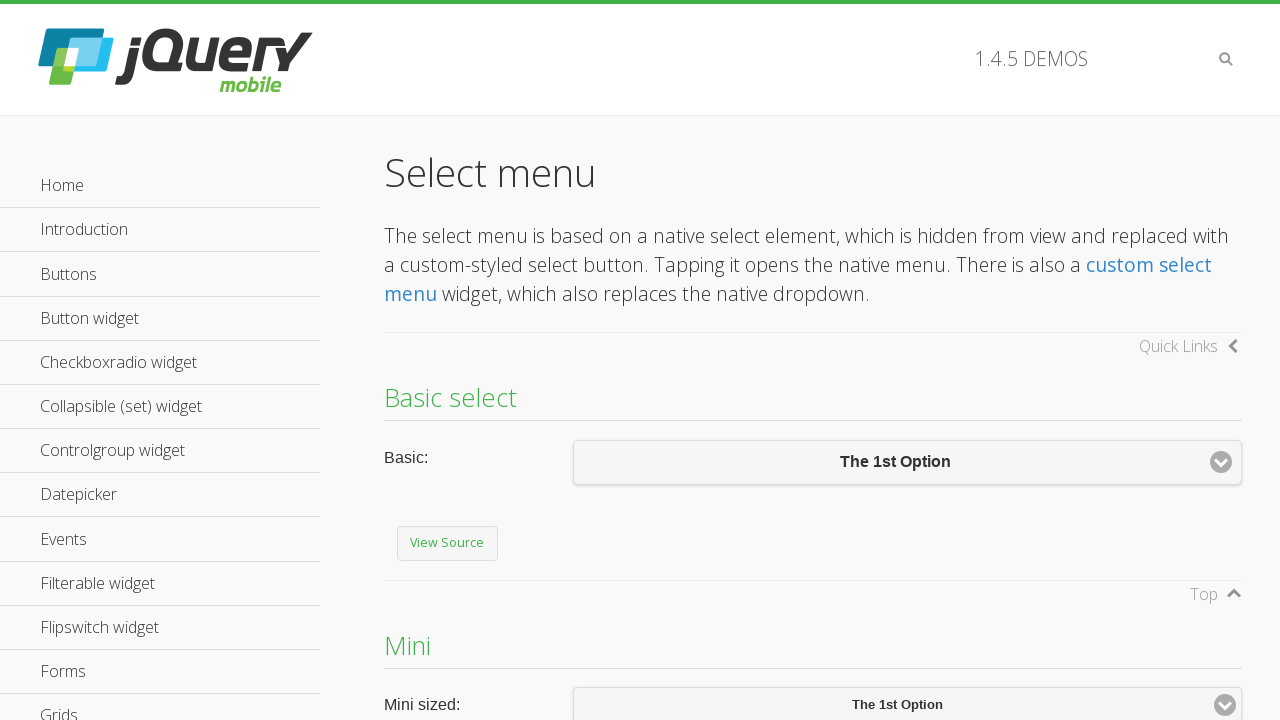

Located select dropdown element with id 'select-native-1'
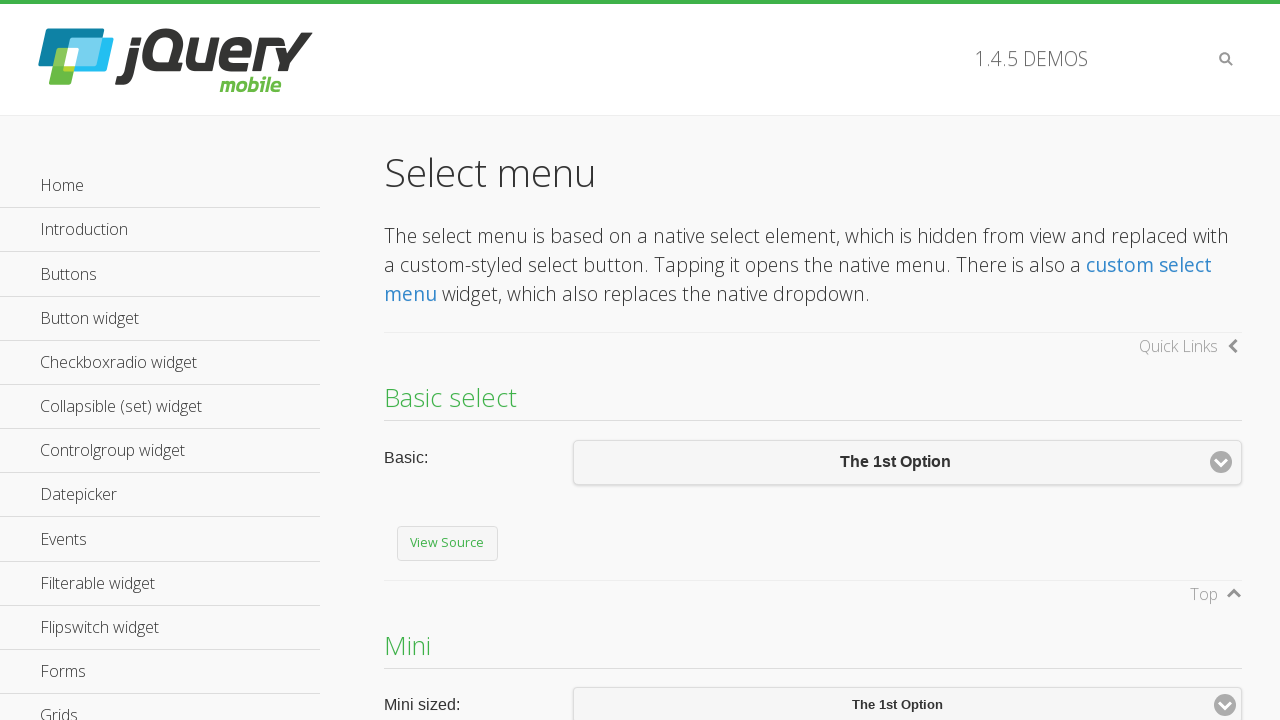

Clicked on the select dropdown to open it at (907, 462) on xpath=//*[@id='select-native-1']
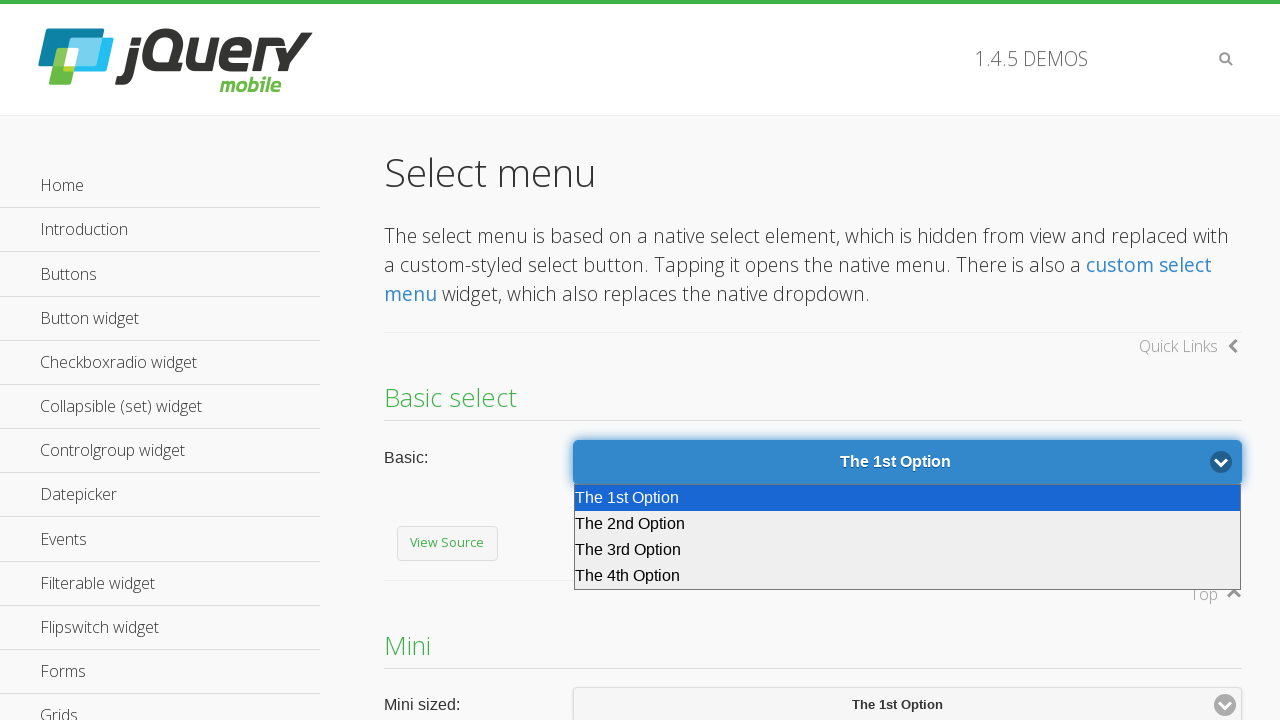

Selected the second option (index 1) from the dropdown on xpath=//*[@id='select-native-1']
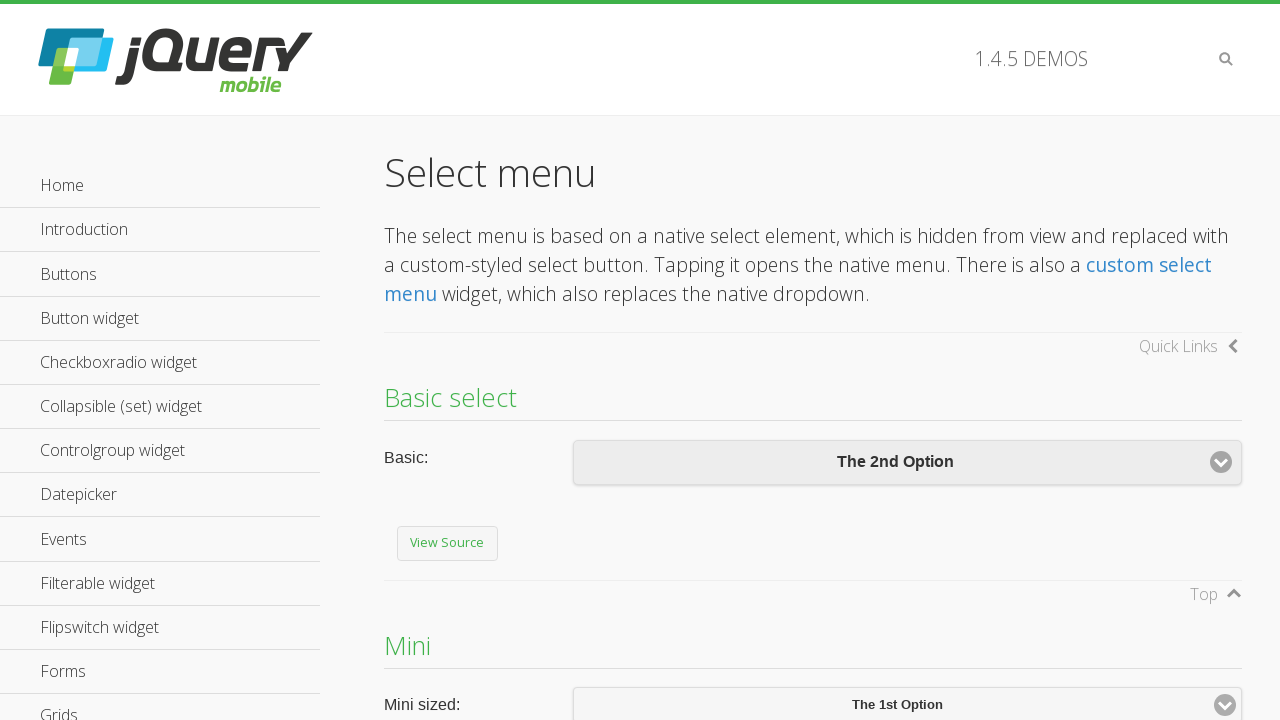

Retrieved all option elements from the dropdown
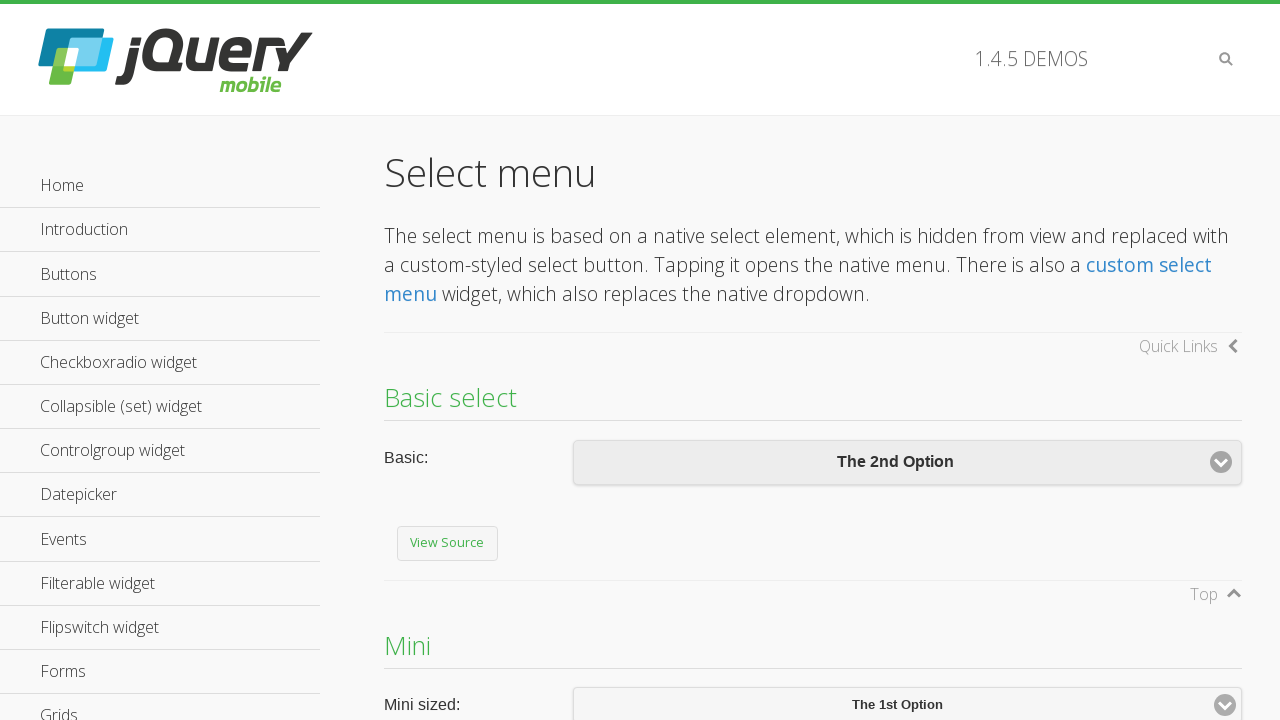

Counted total options: 4
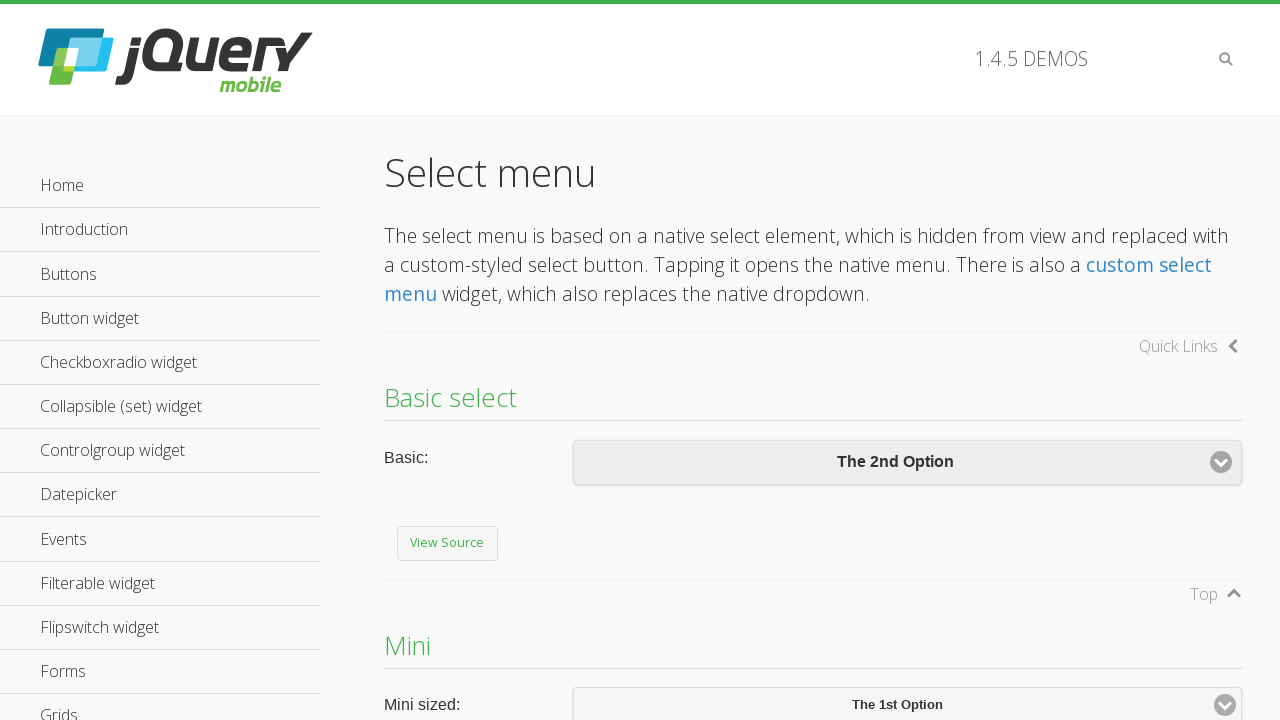

Retrieved option text: 'The 1st Option'
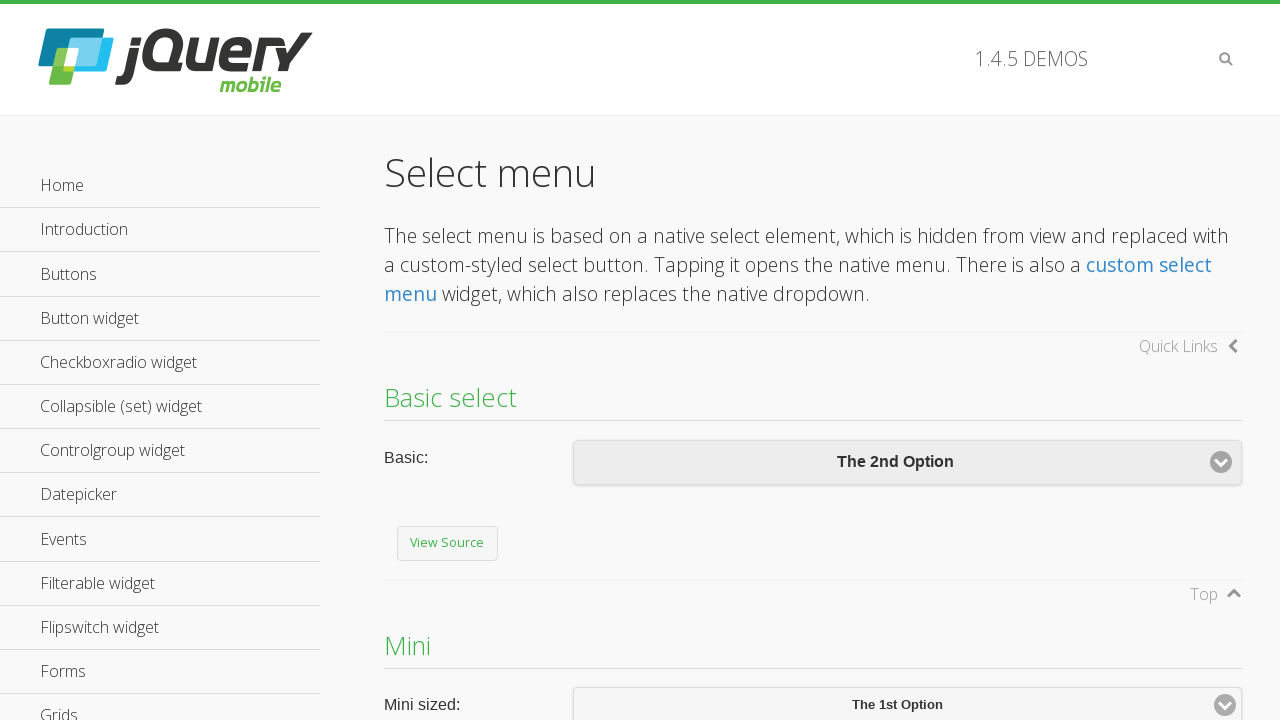

Retrieved option text: 'The 2nd Option'
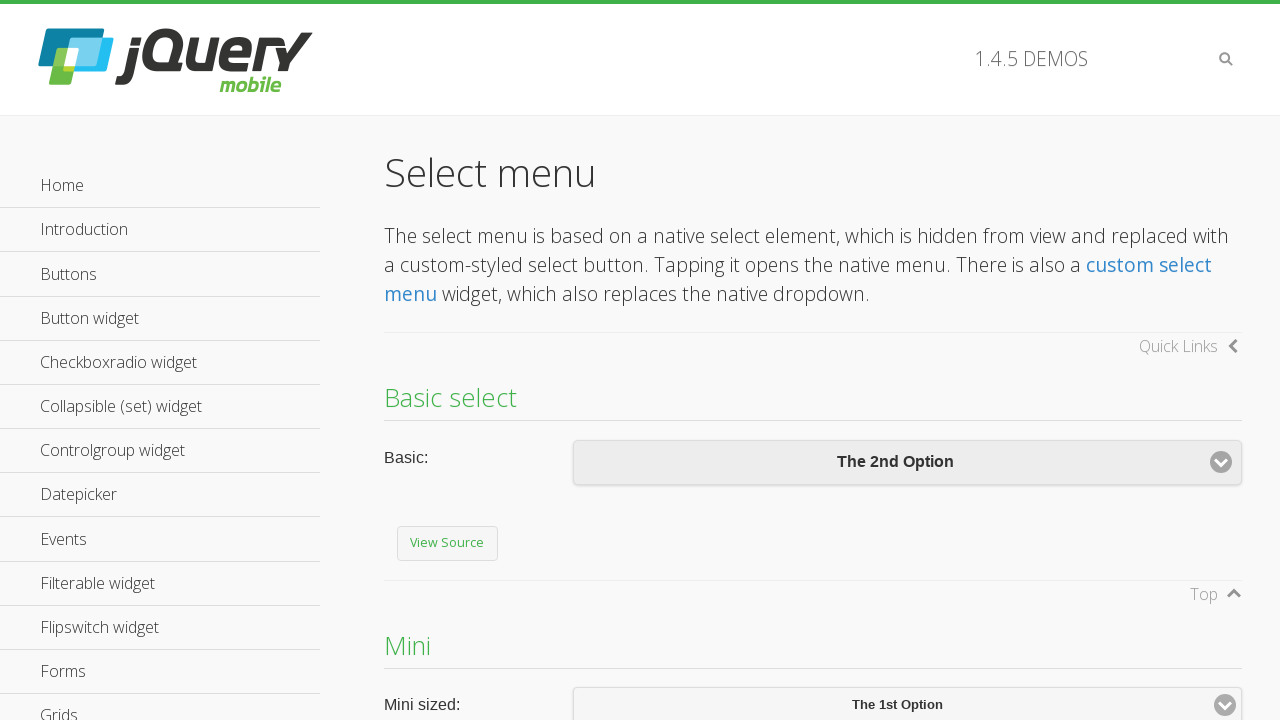

Retrieved option text: 'The 3rd Option'
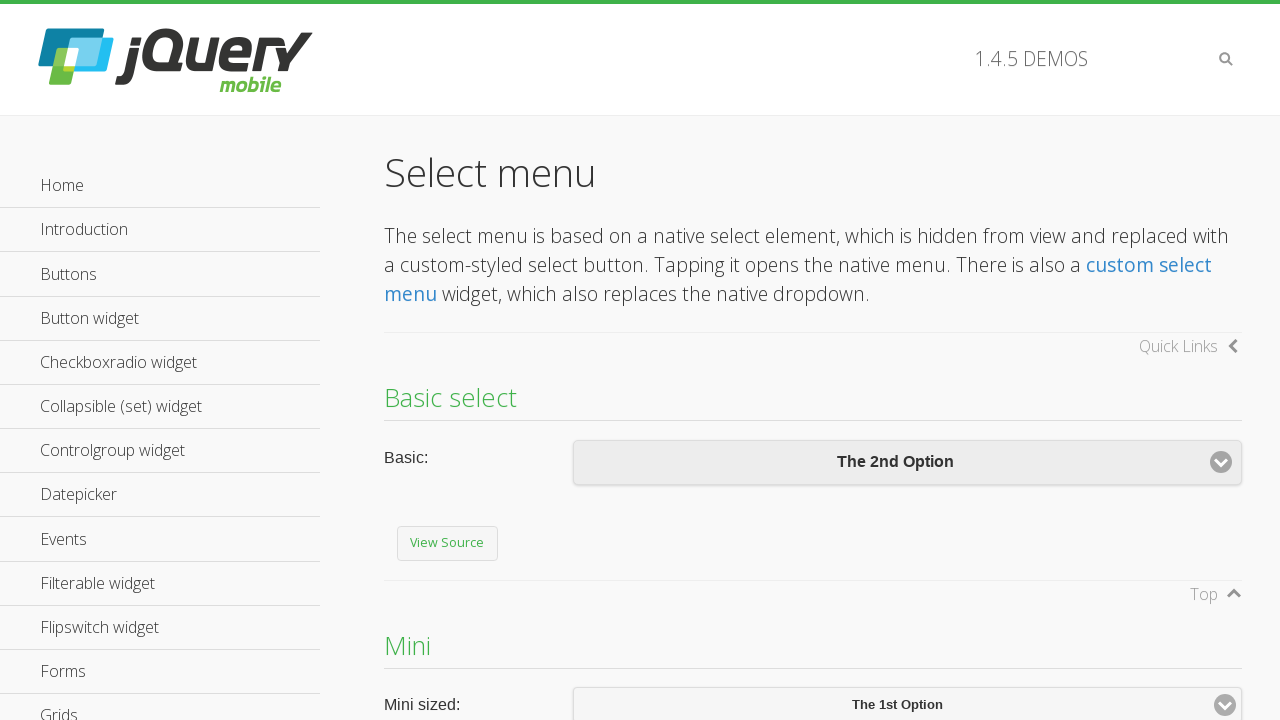

Retrieved option text: 'The 4th Option'
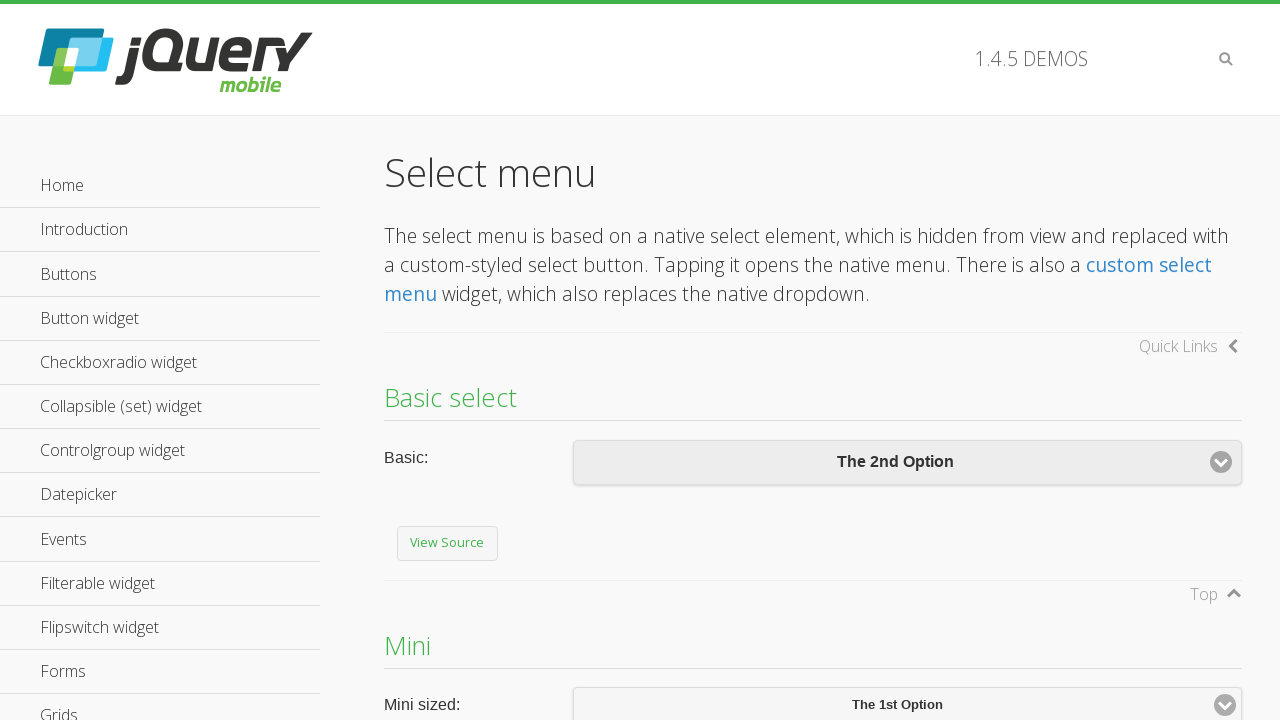

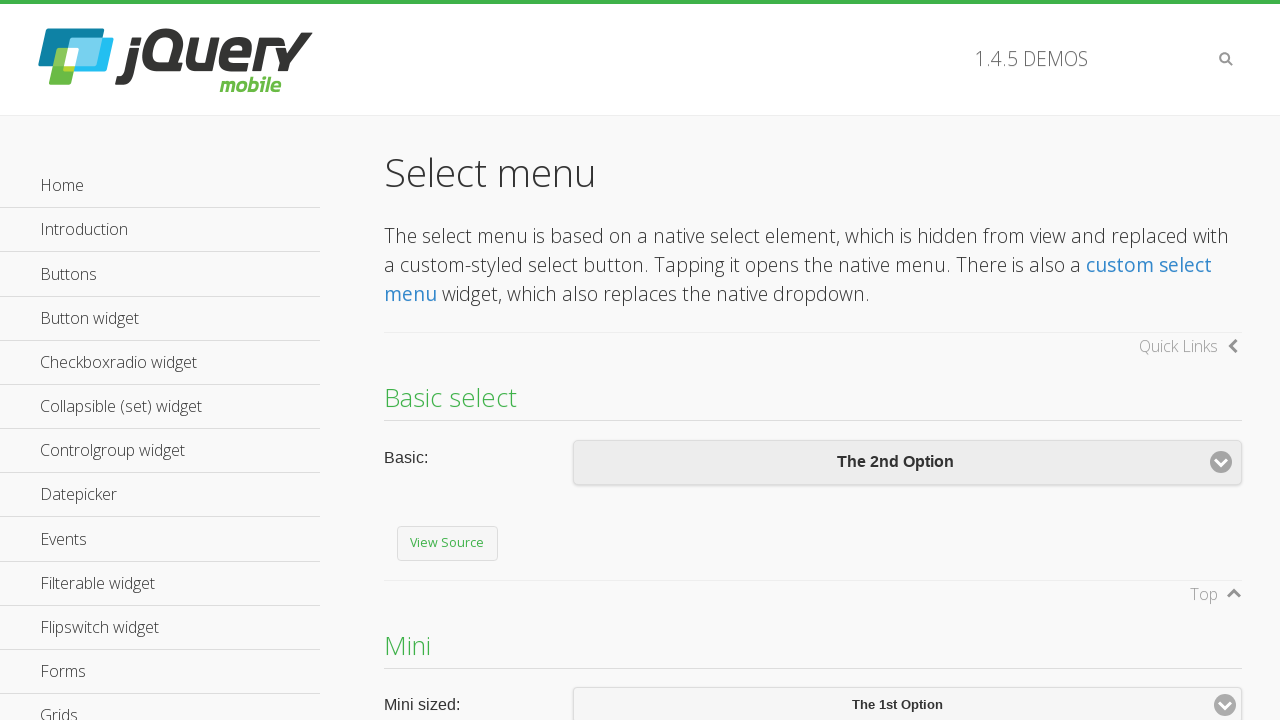